Navigates to the About Us page by clicking the link and verifies the page title changes to "About Training Support"

Starting URL: https://training-support.net

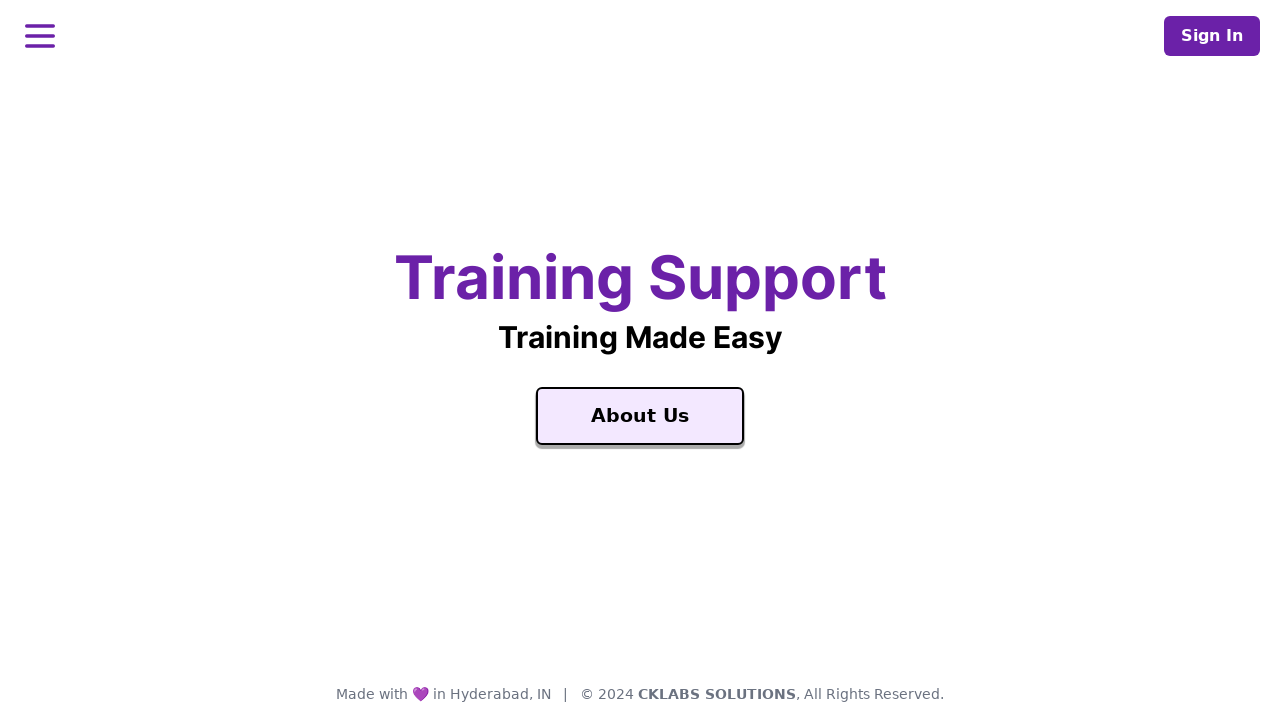

Clicked on the 'About Us' link at (640, 416) on text=About Us
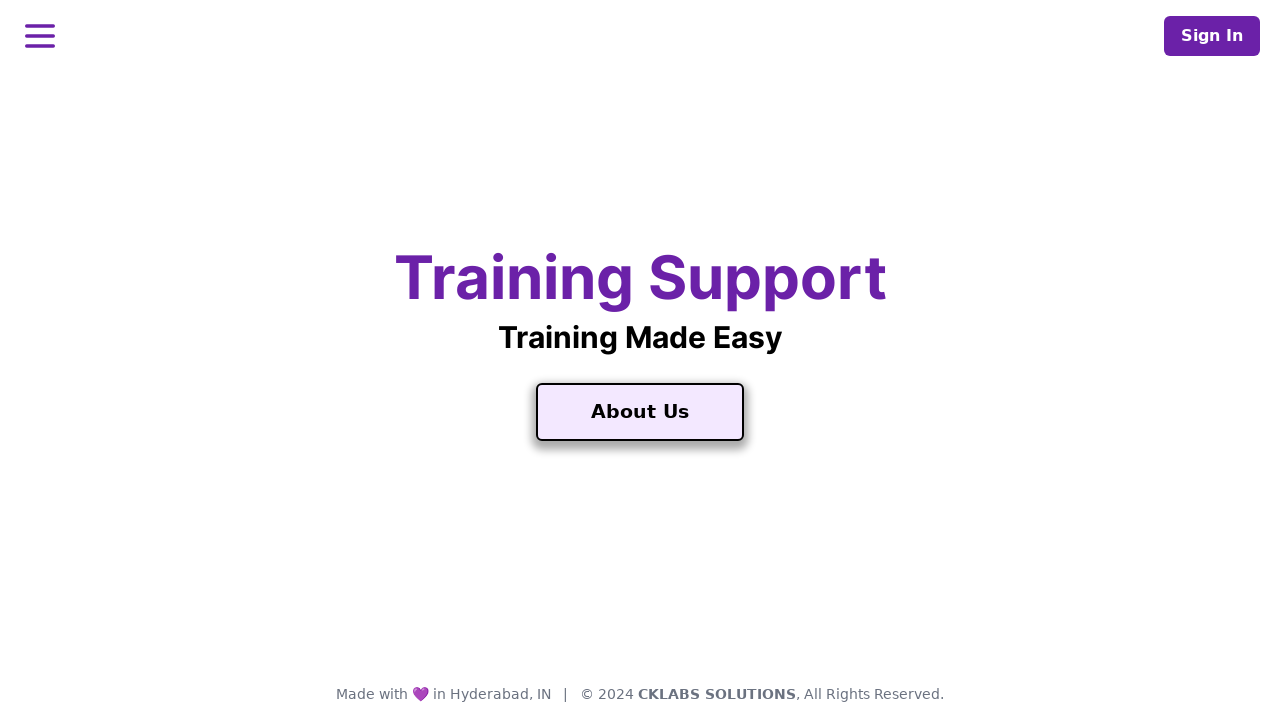

Waited for page title to contain 'About'
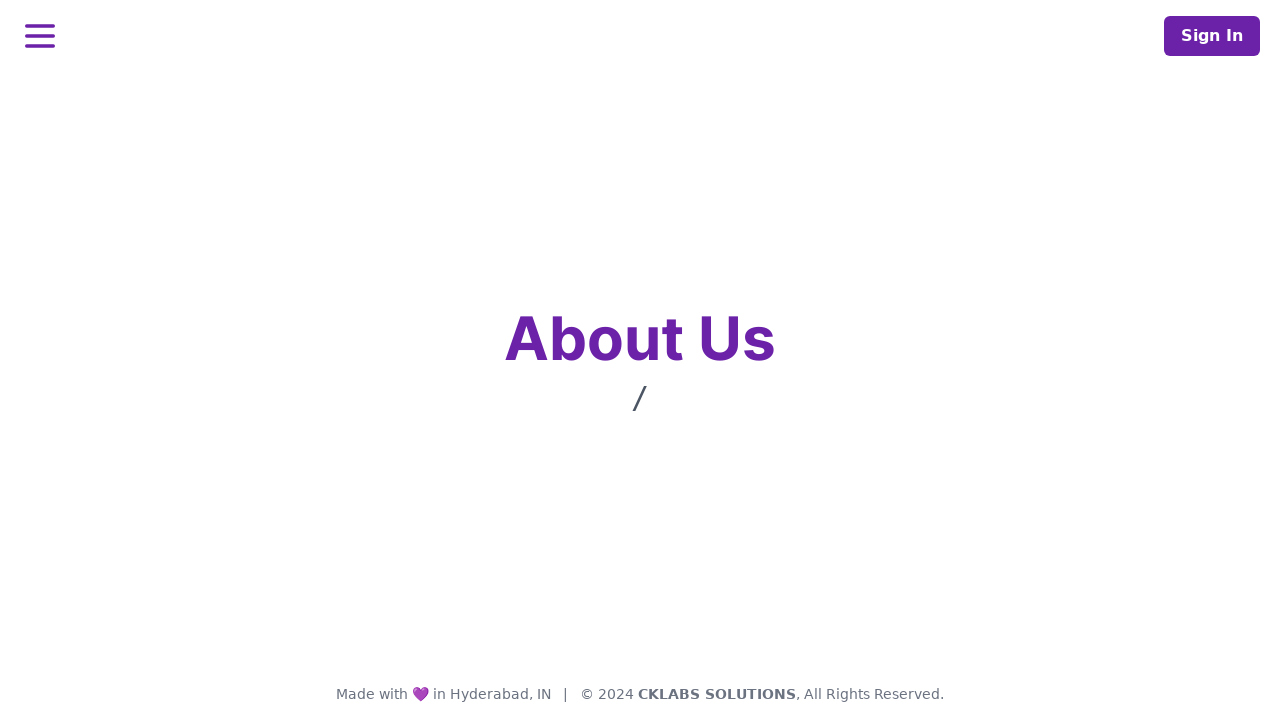

Verified page title is 'About Training Support'
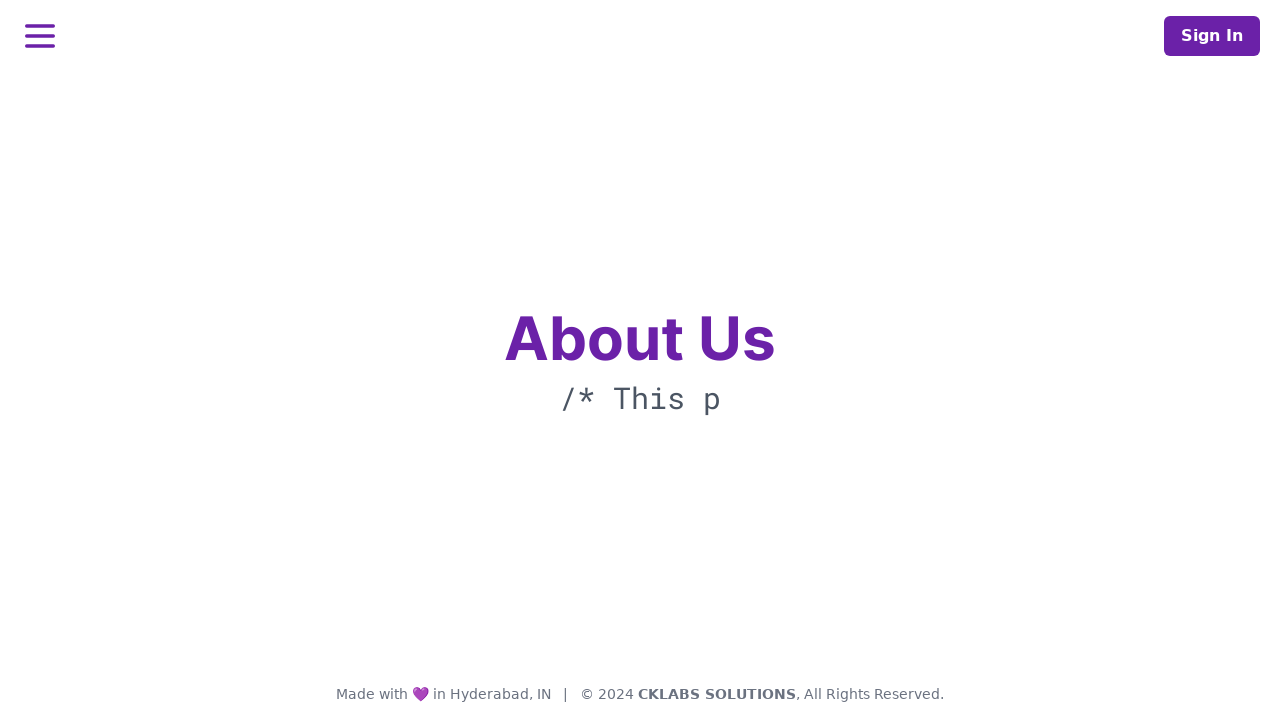

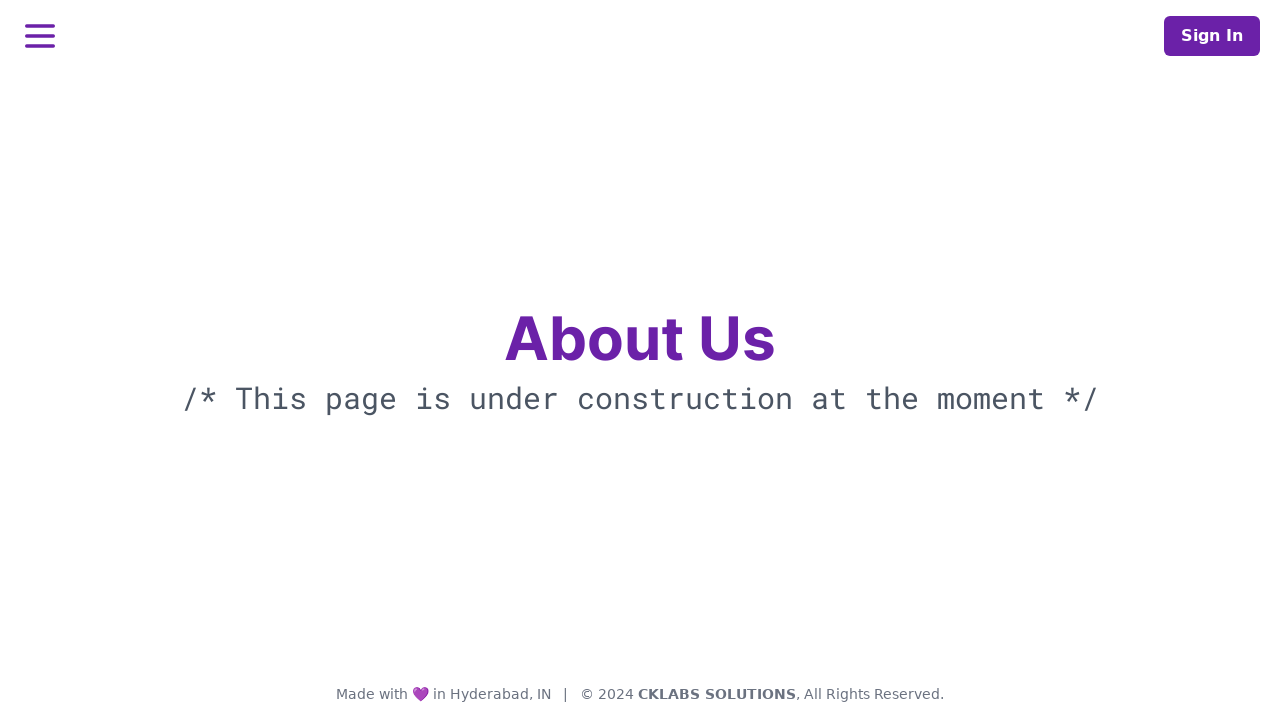